Tests JavaScript scrolling functionality by scrolling down to a link and then back up to another link on a page with large content

Starting URL: https://practice.cydeo.com/large

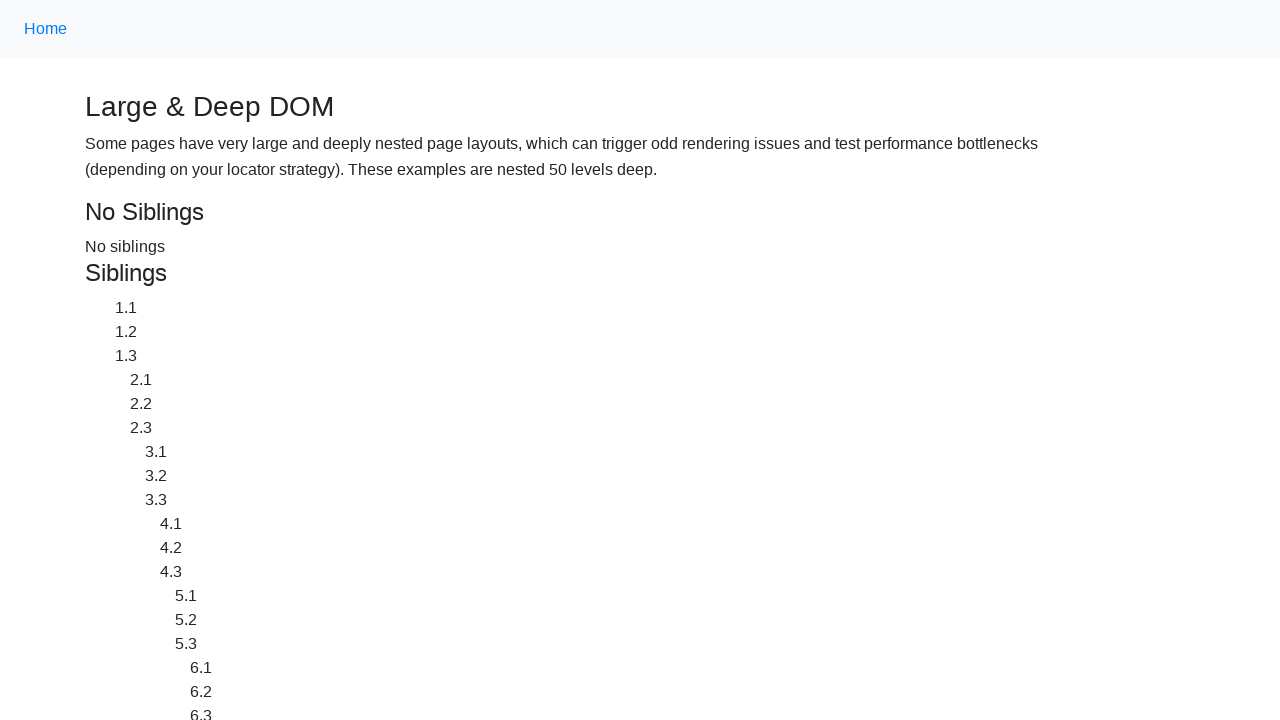

Located the CYDEO link element
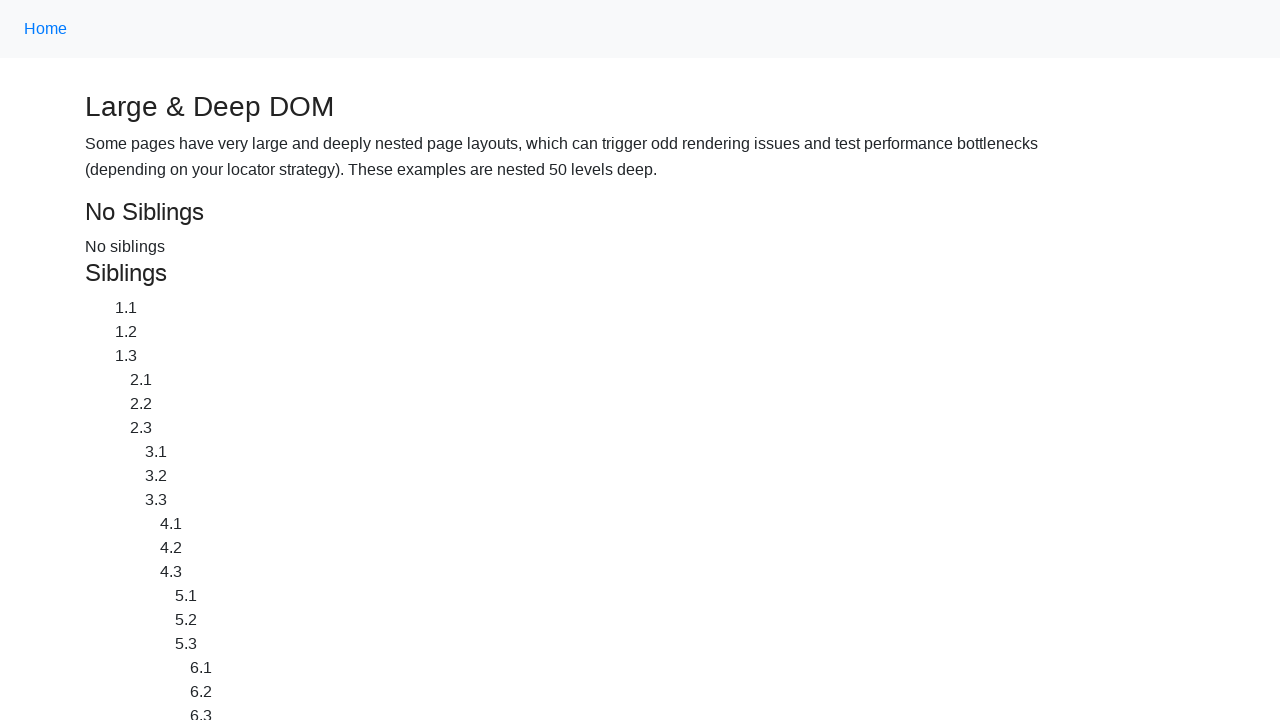

Located the Home link element
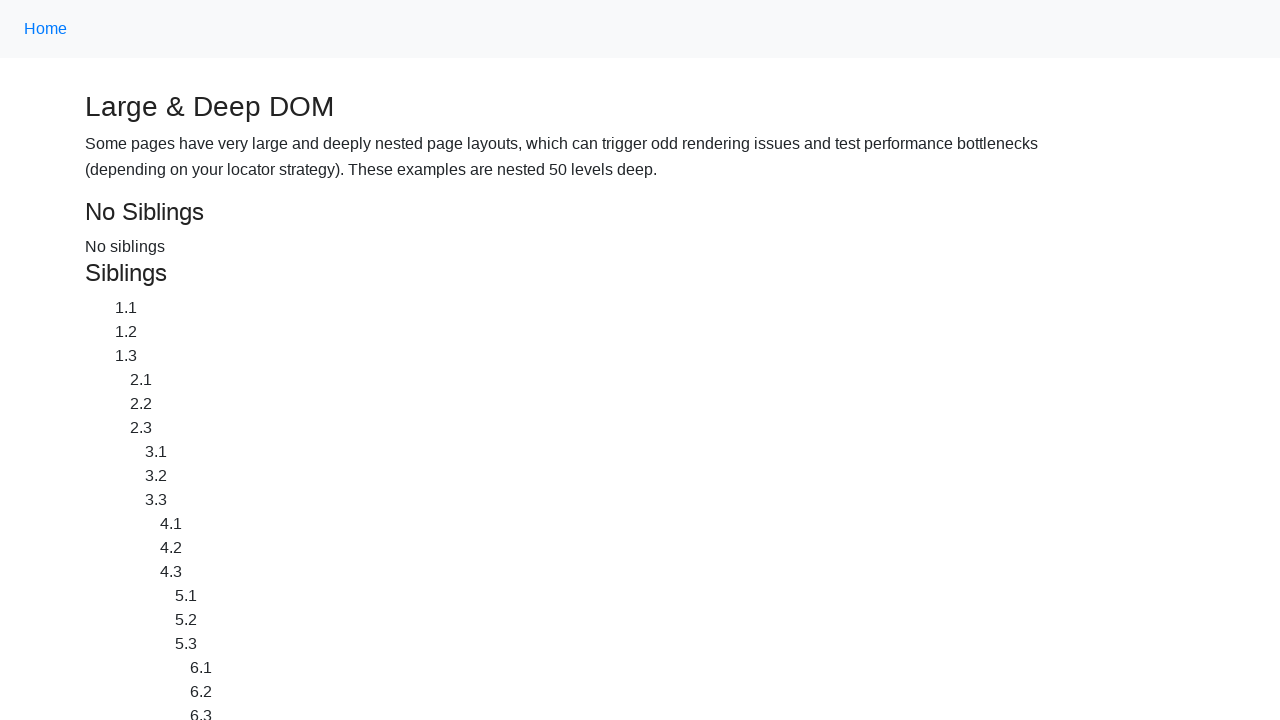

Scrolled down to CYDEO link
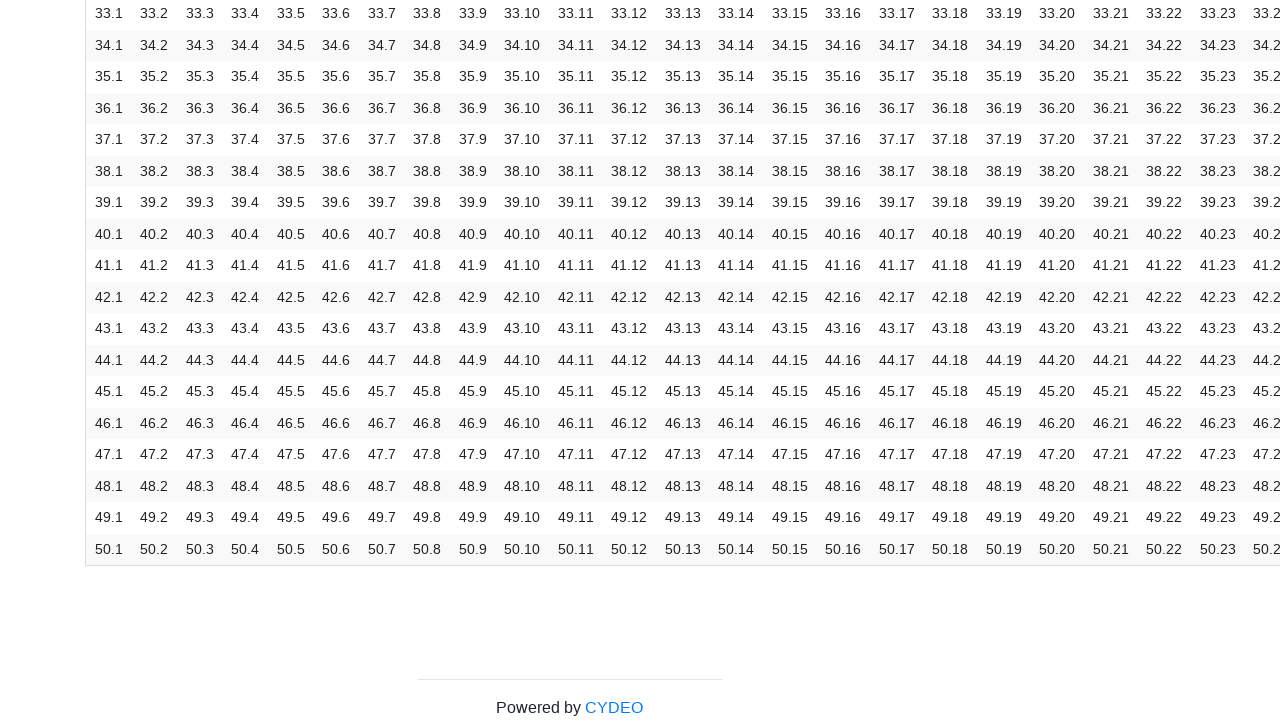

Waited 2 seconds for scroll to complete
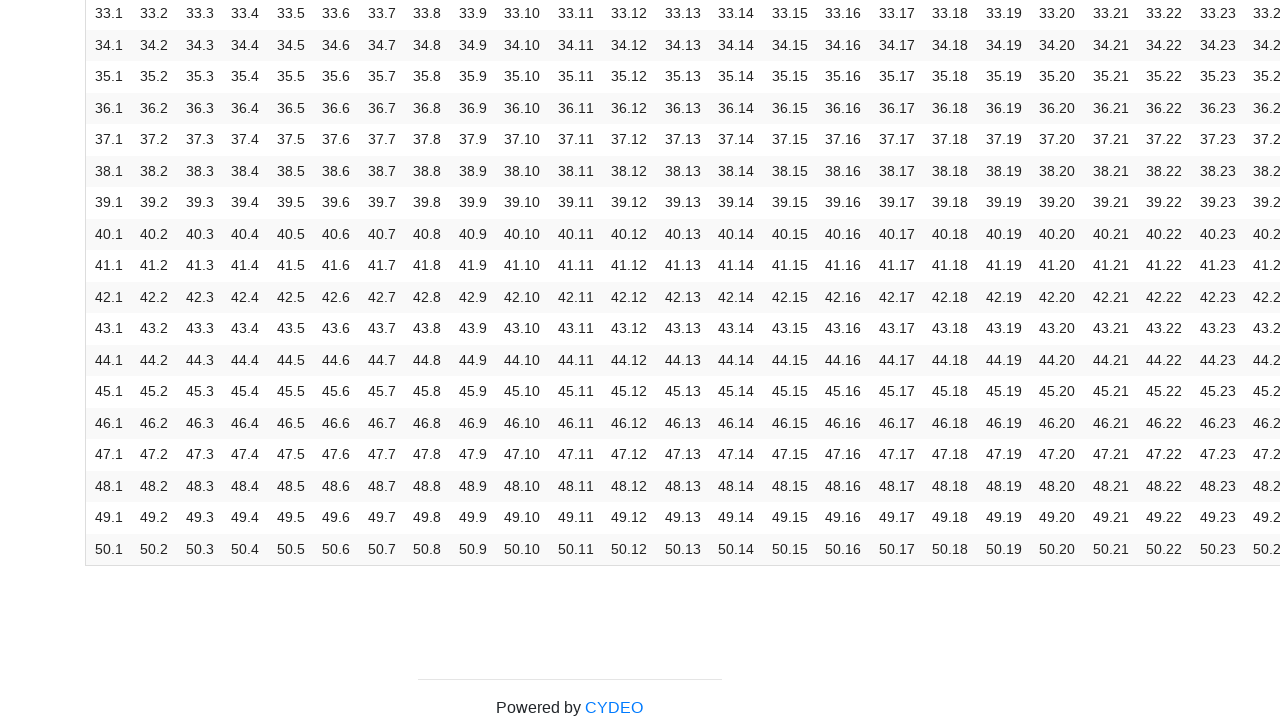

Scrolled up to Home link
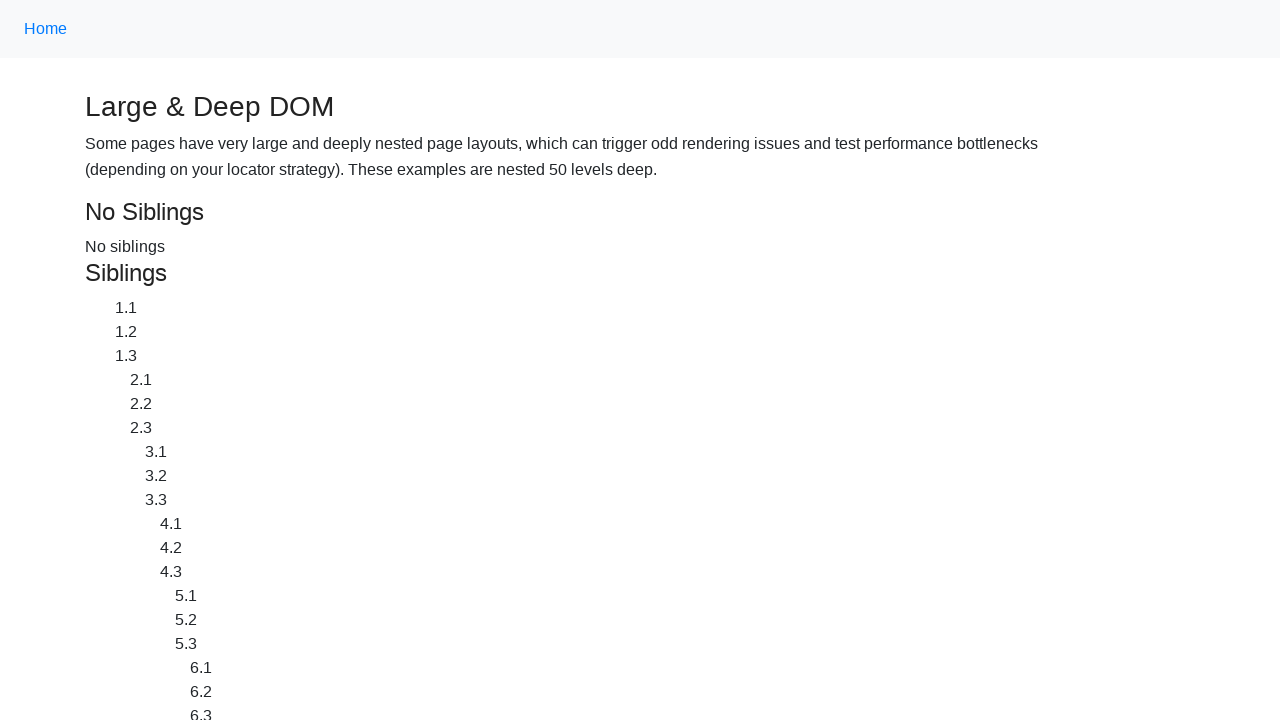

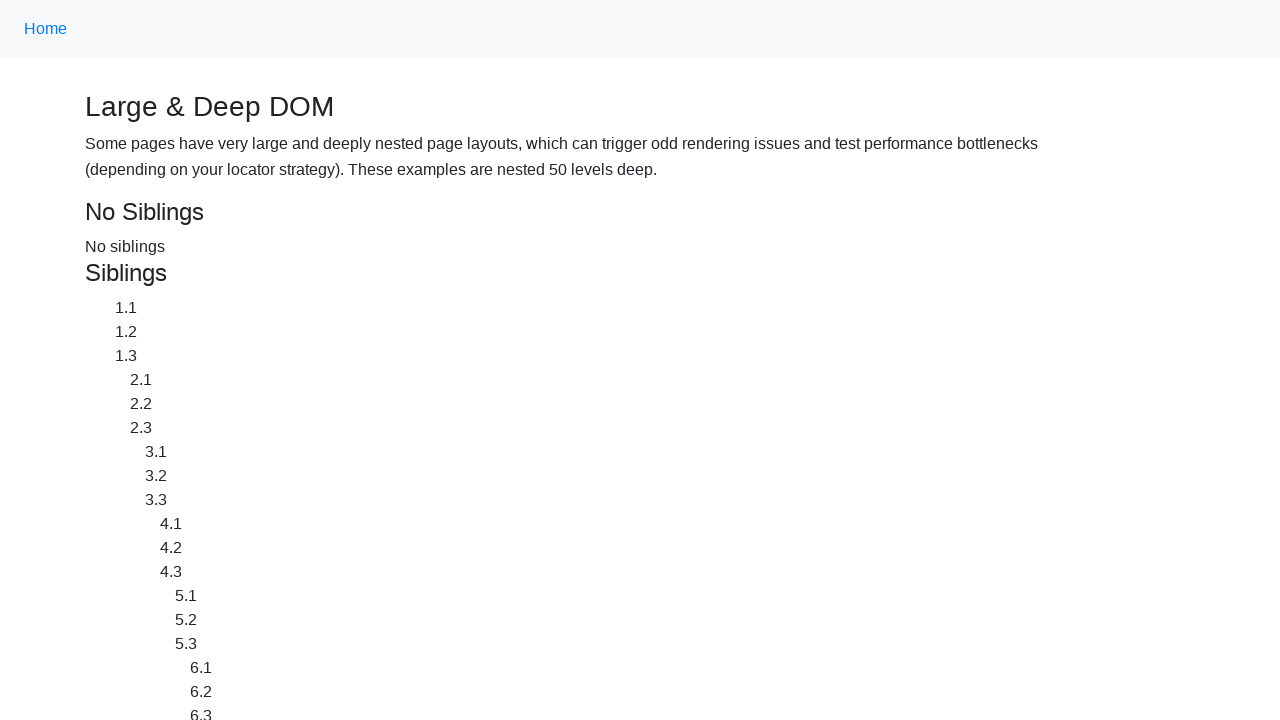